Adds Apple Monitor and ASUS Monitor to cart, navigates to cart, verifies products are displayed, fills order form and completes purchase

Starting URL: https://www.demoblaze.com/

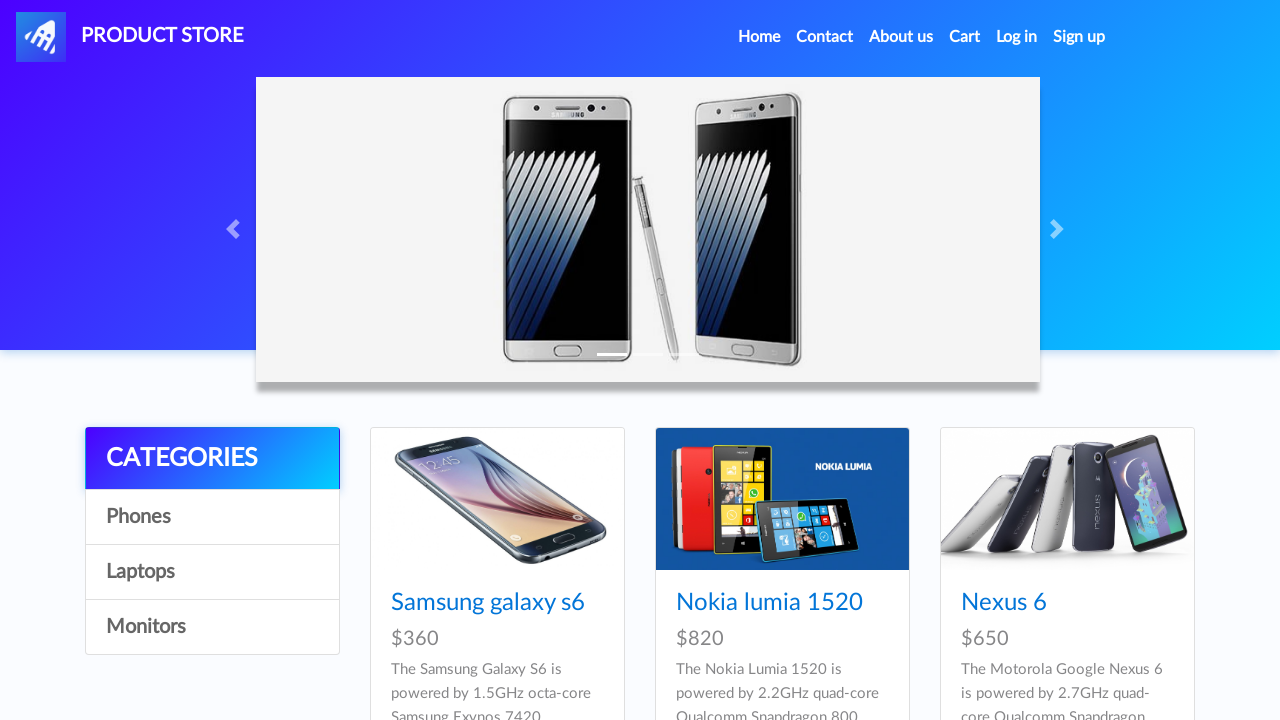

Clicked on Monitors category at (212, 627) on a:has-text('Monitors')
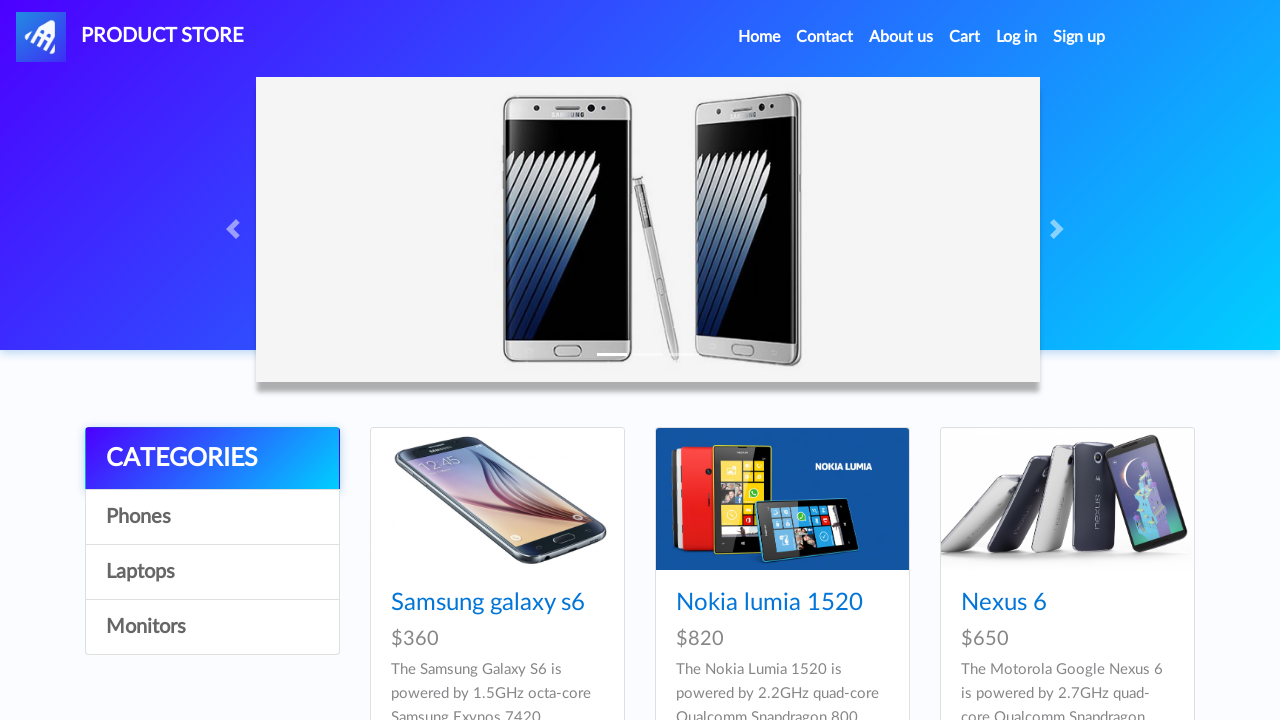

Waited for Monitors page to load
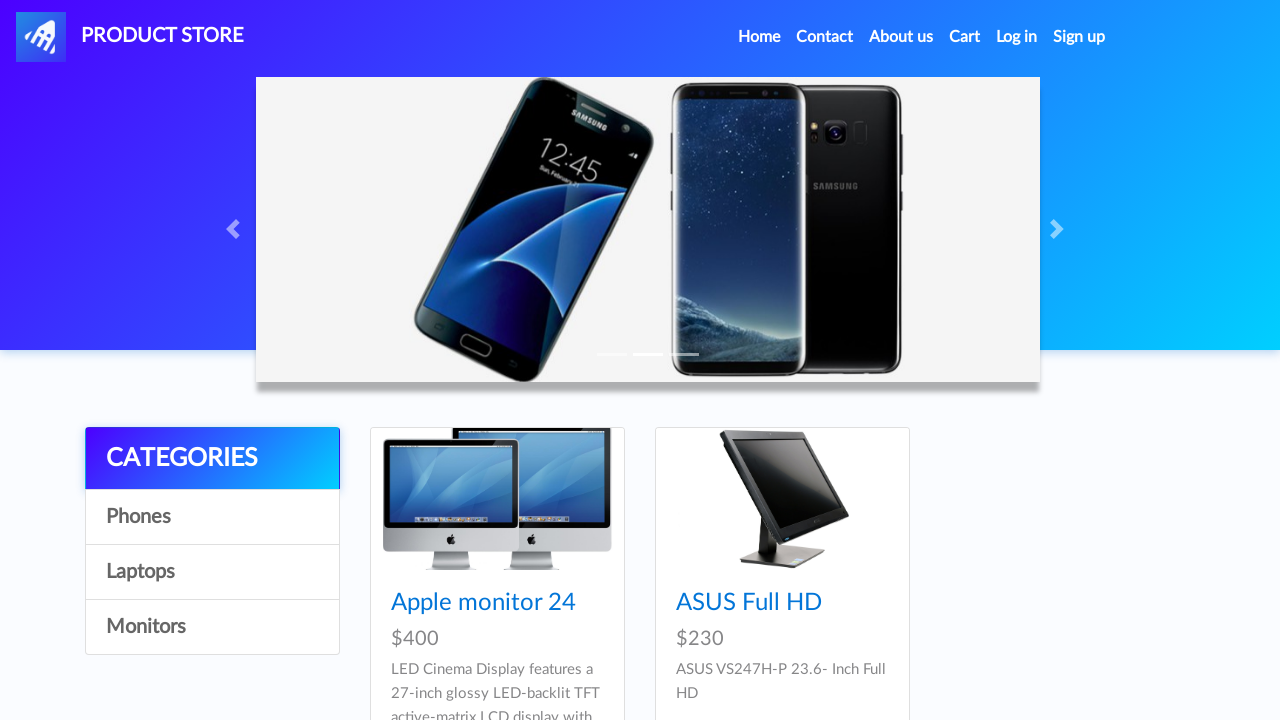

Clicked on Apple monitor 24 product at (484, 603) on a:has-text('Apple monitor 24')
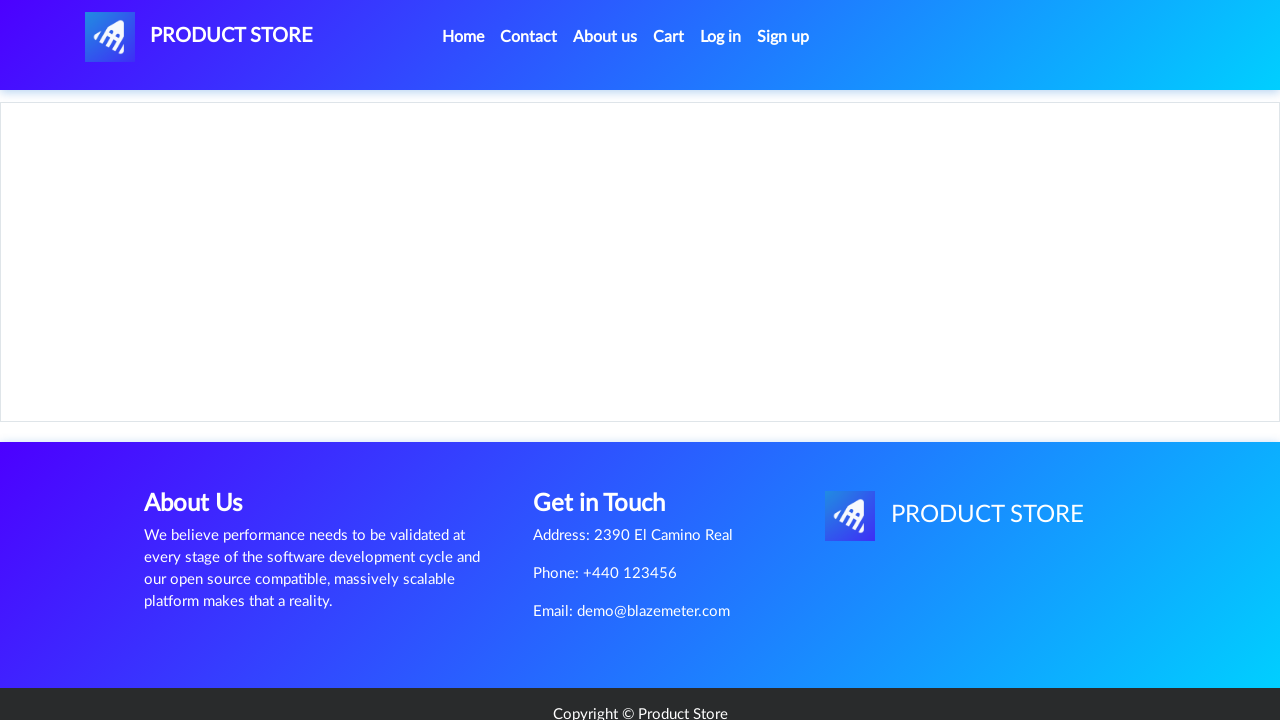

Waited for Apple monitor product page to load
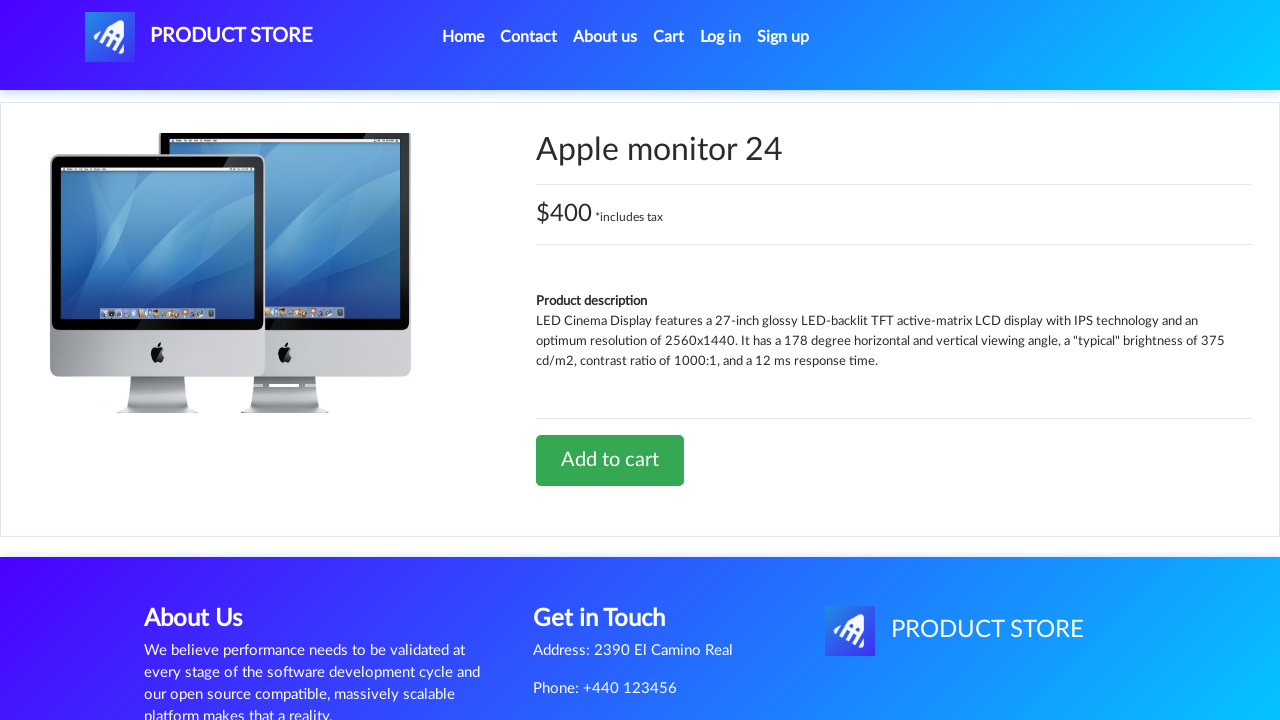

Clicked Add to cart button for Apple monitor at (610, 460) on a:has-text('Add to cart')
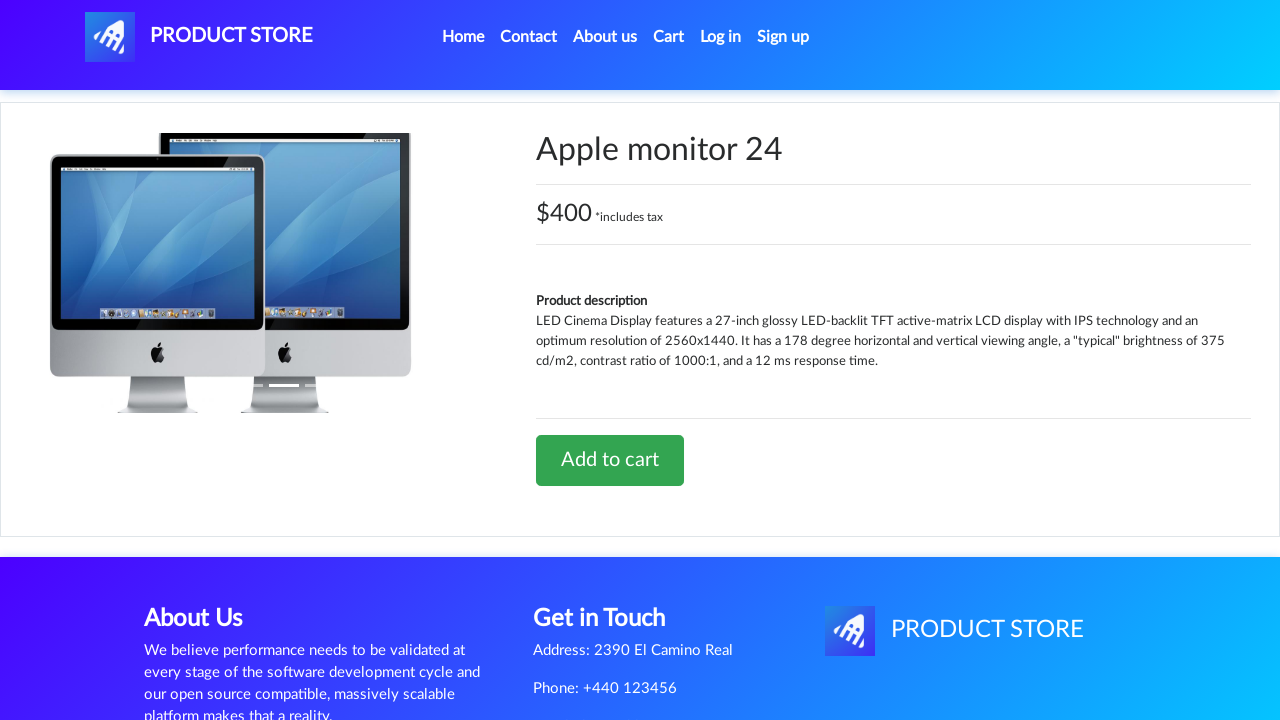

Waited for add to cart operation to complete
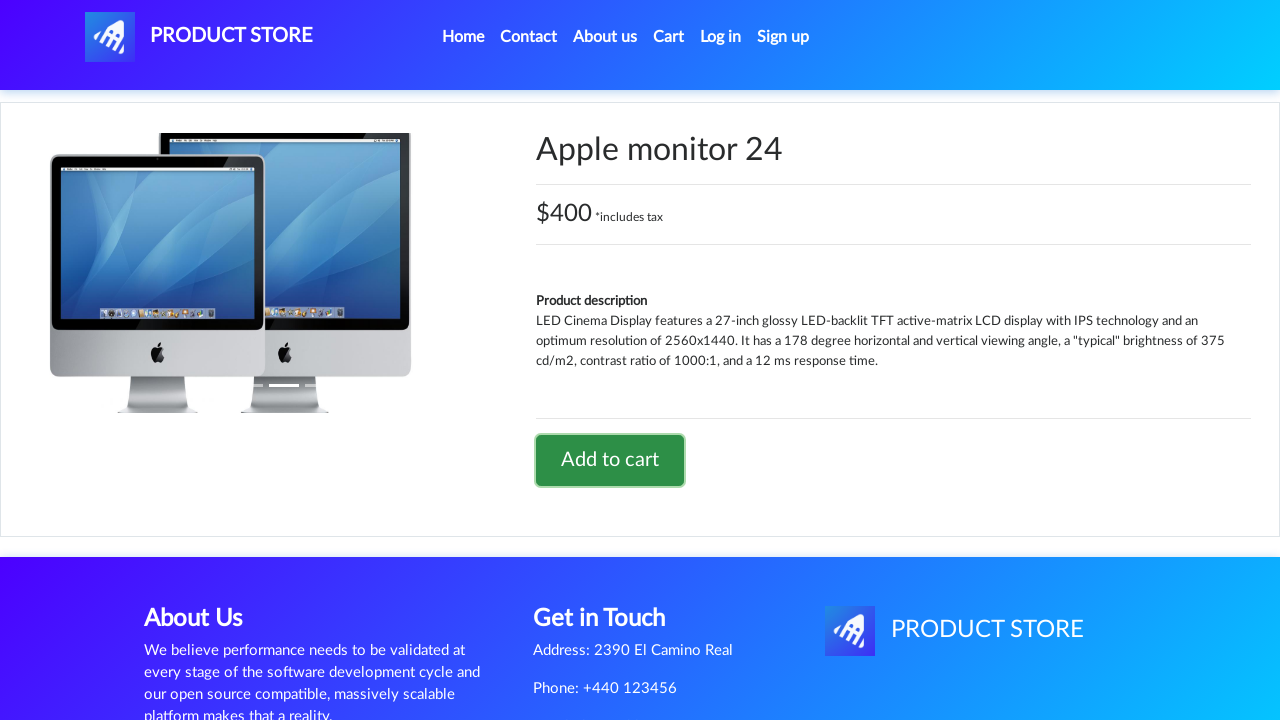

Set up dialog handler to accept confirmation
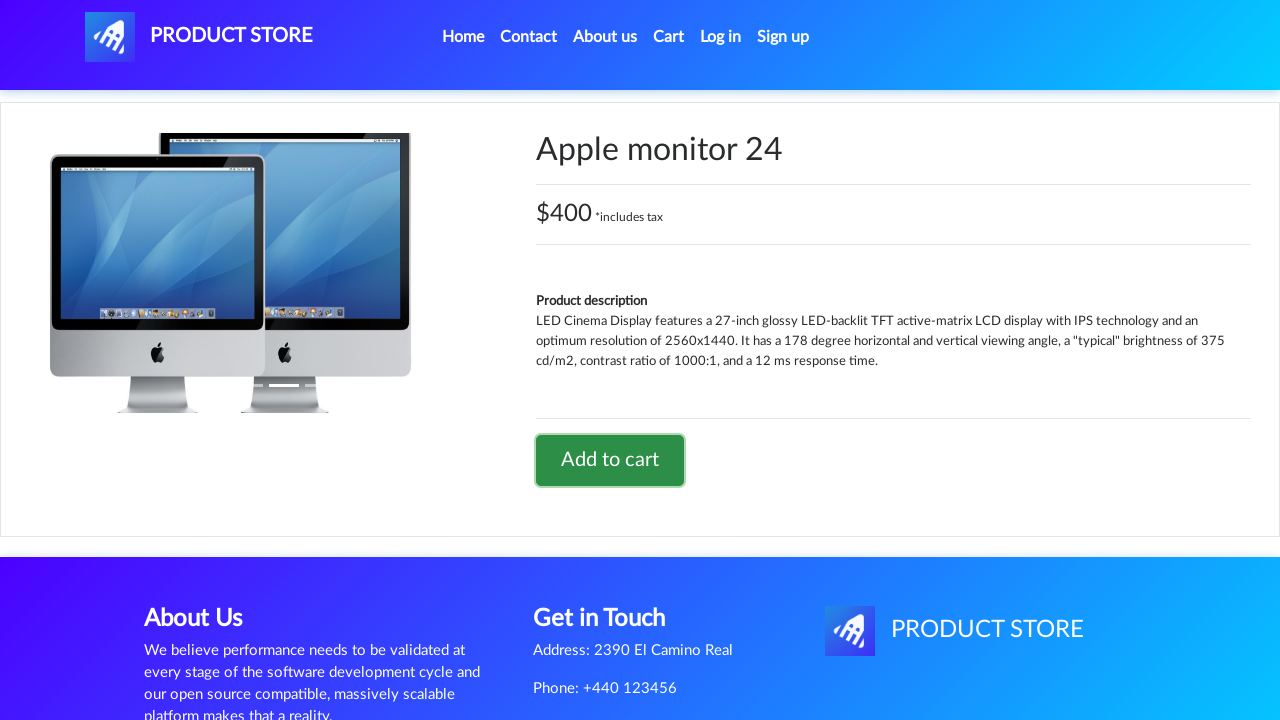

Waited for alert confirmation to be processed
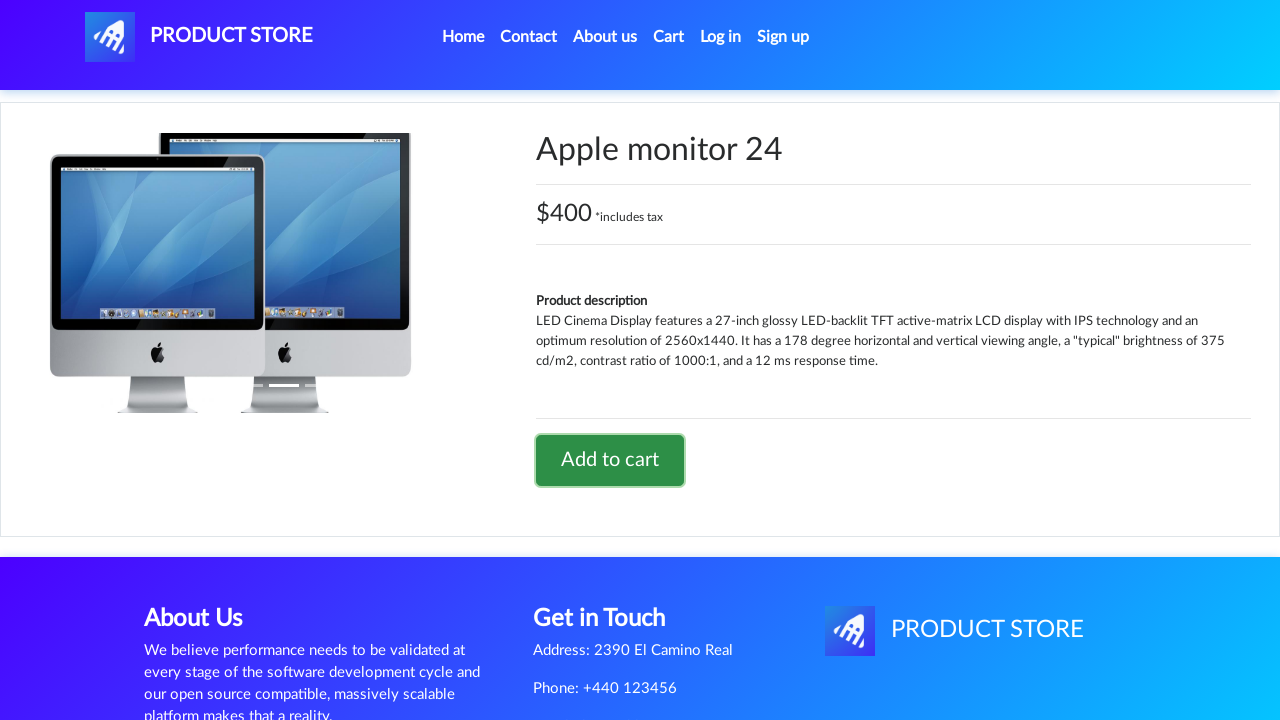

Clicked Home navigation link at (463, 37) on a.nav-link:has-text('Home')
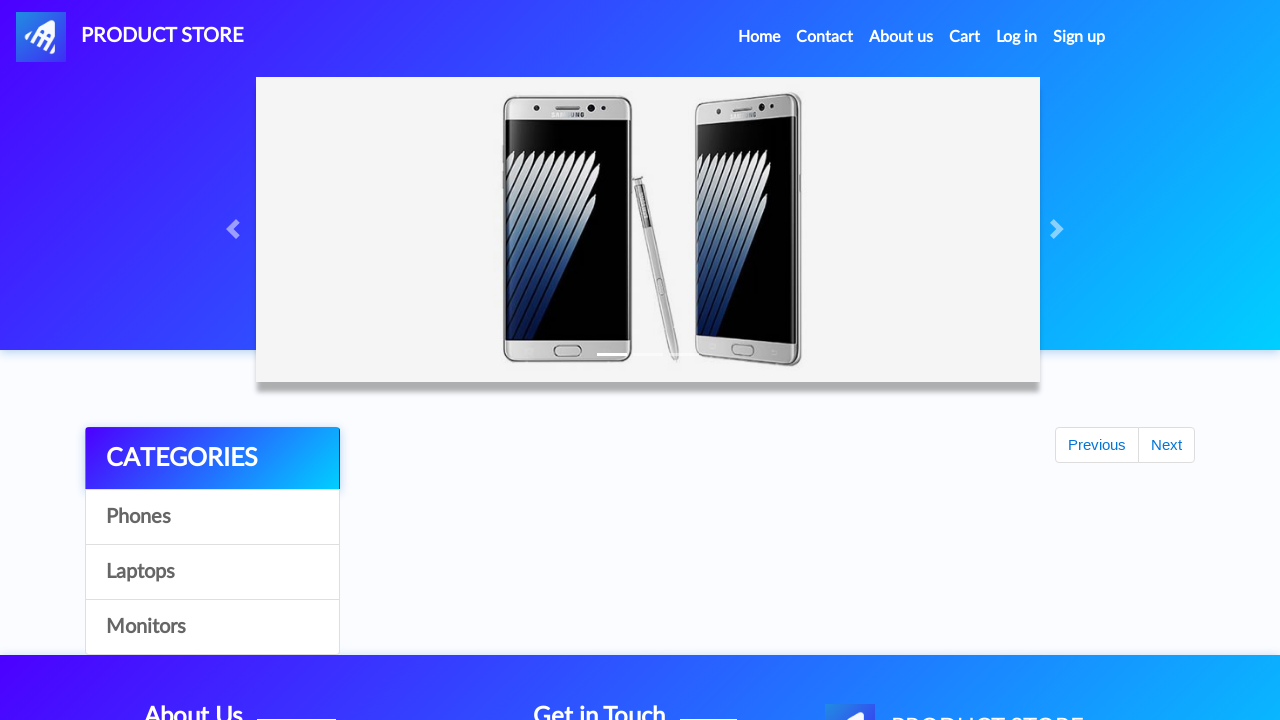

Waited for home page to load
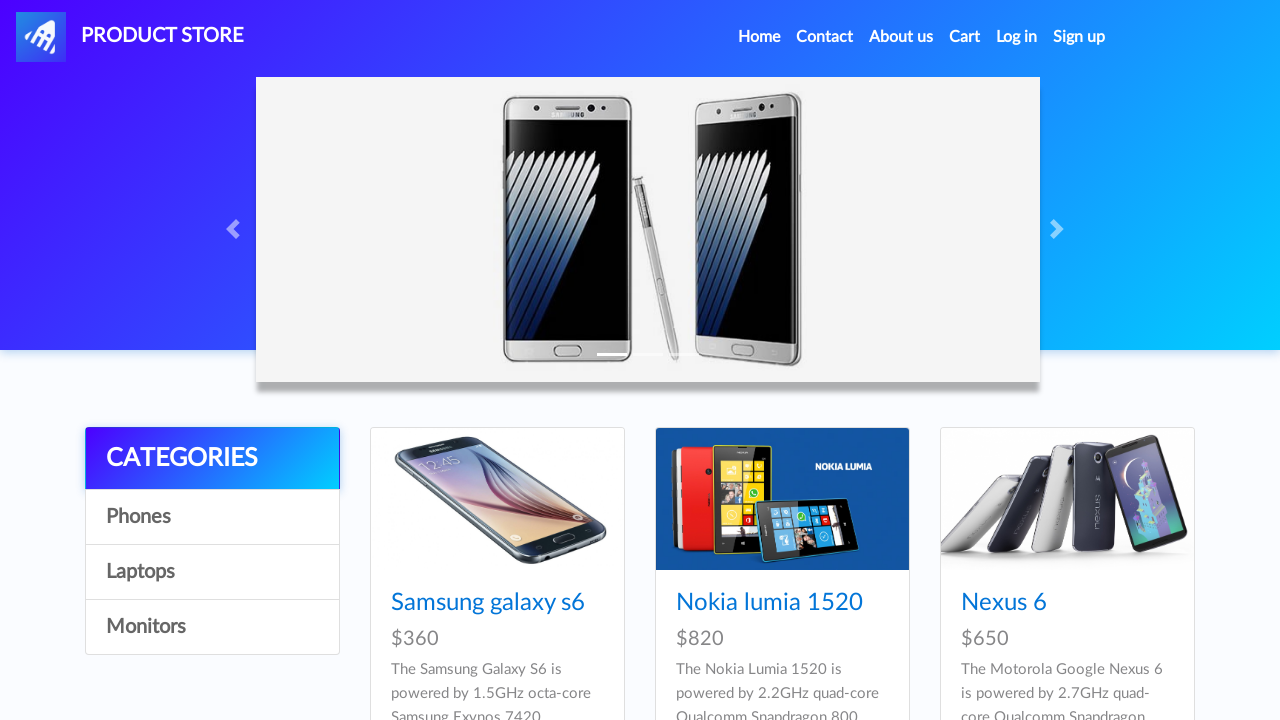

Clicked on Monitors category again at (212, 627) on a:has-text('Monitors')
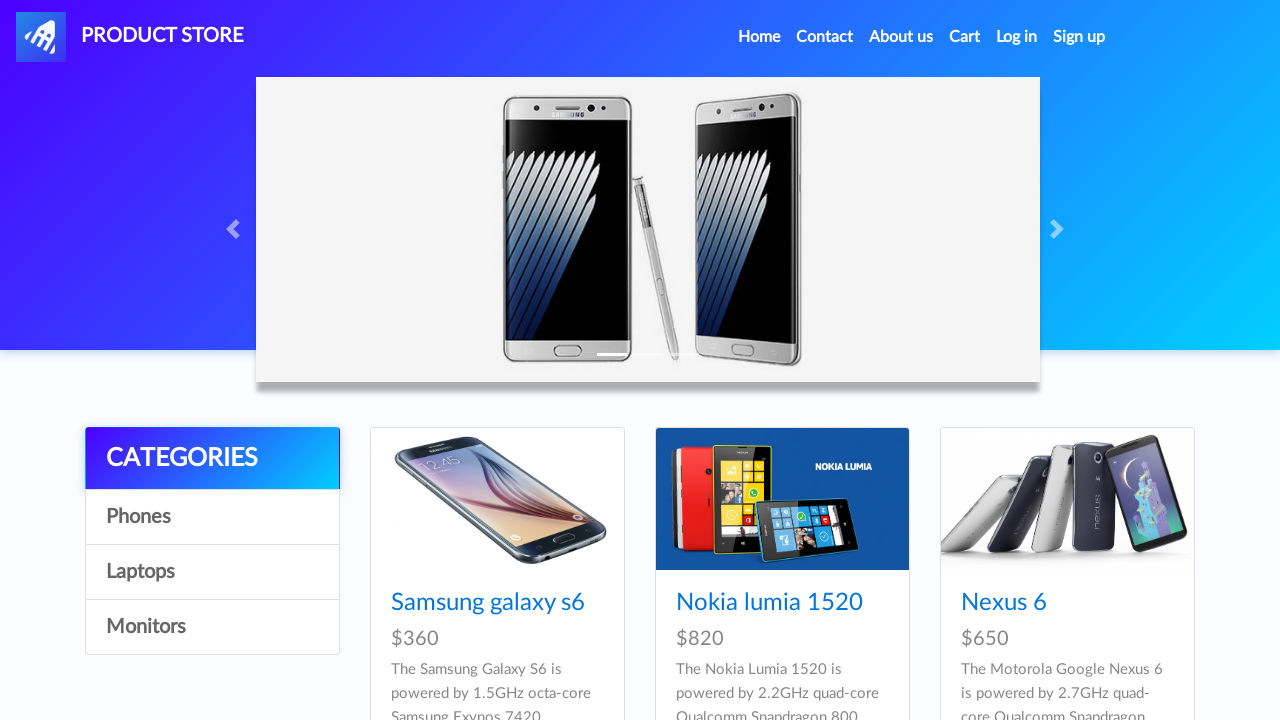

Waited for Monitors page to load
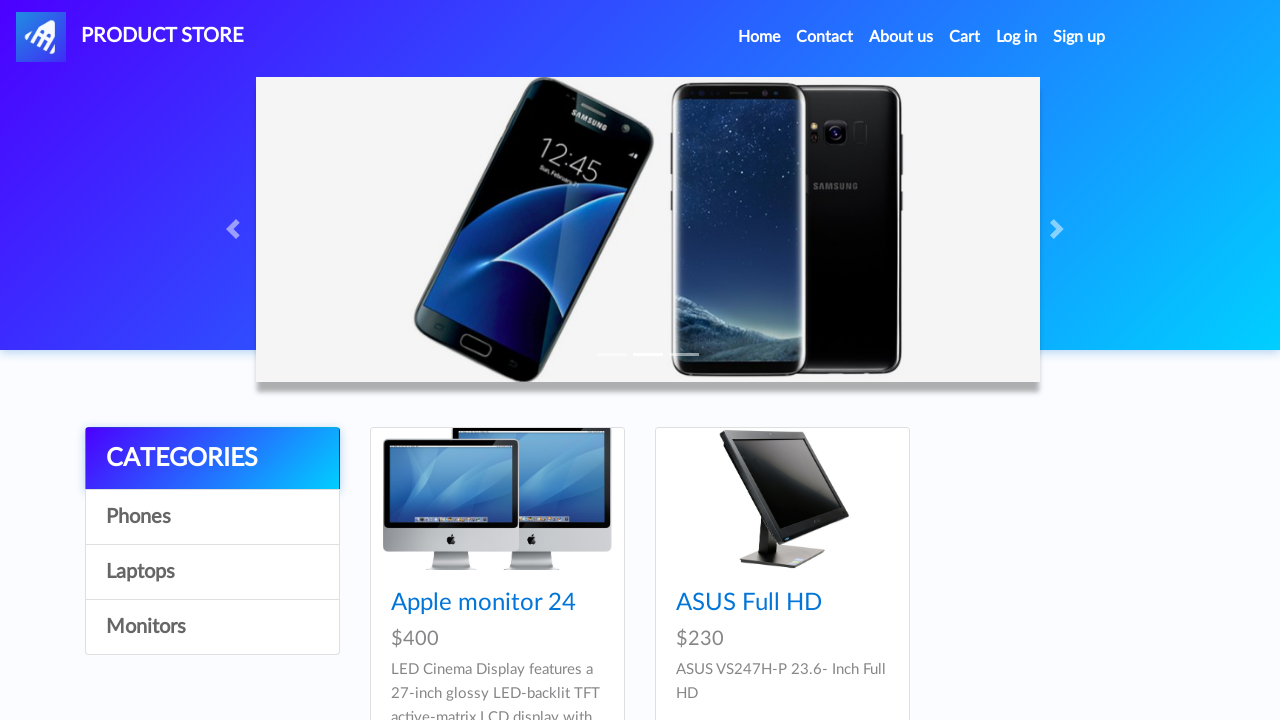

Clicked on ASUS Full HD product at (749, 603) on a:has-text('ASUS Full HD')
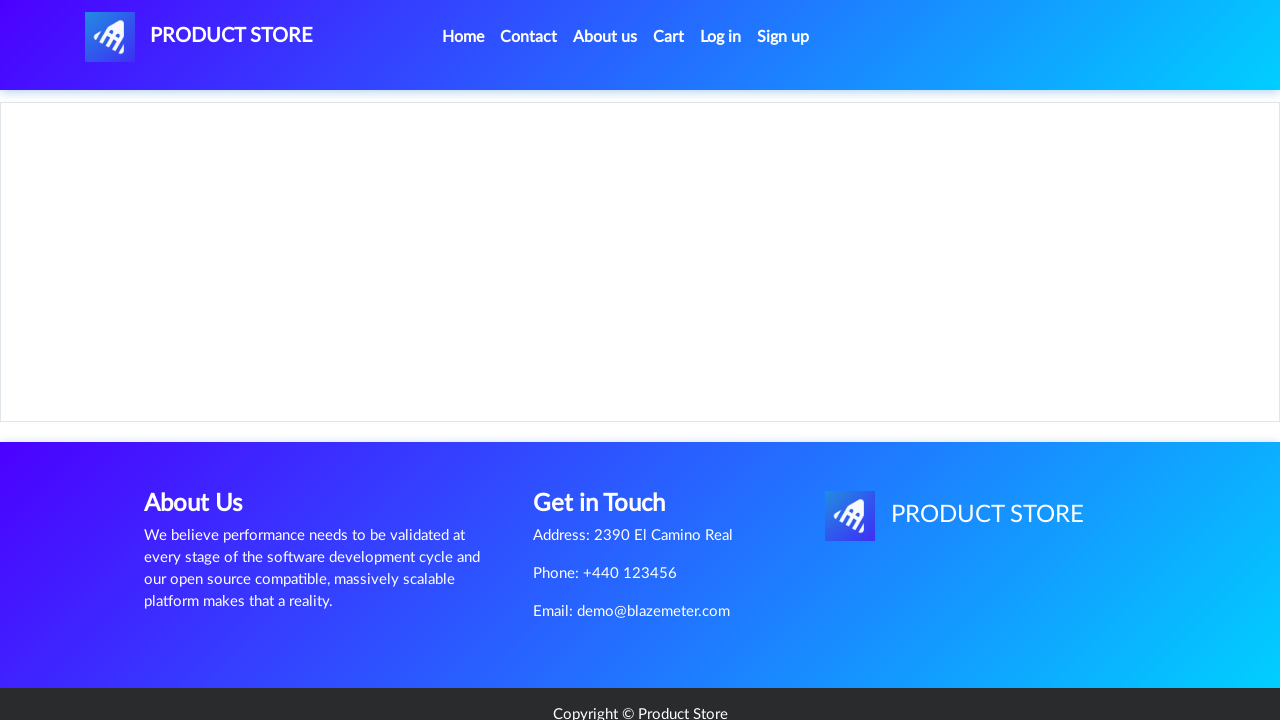

Waited for ASUS monitor product page to load
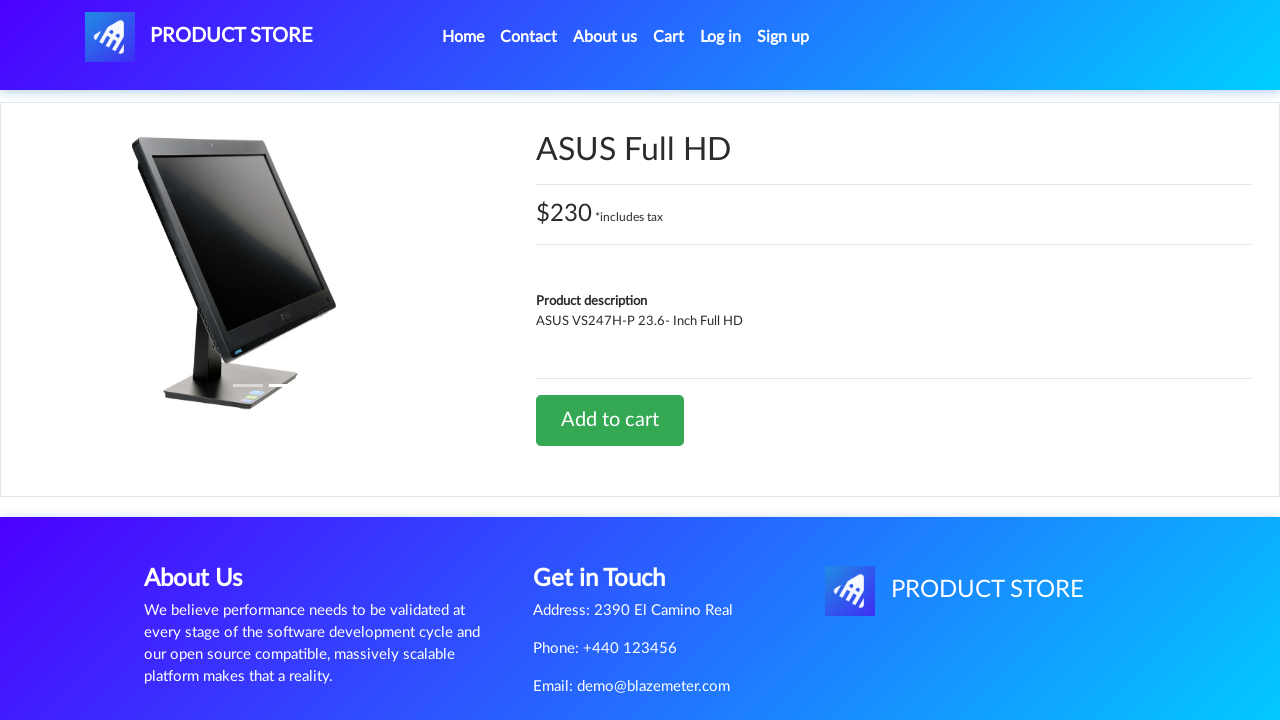

Clicked Add to cart button for ASUS monitor at (610, 420) on a:has-text('Add to cart')
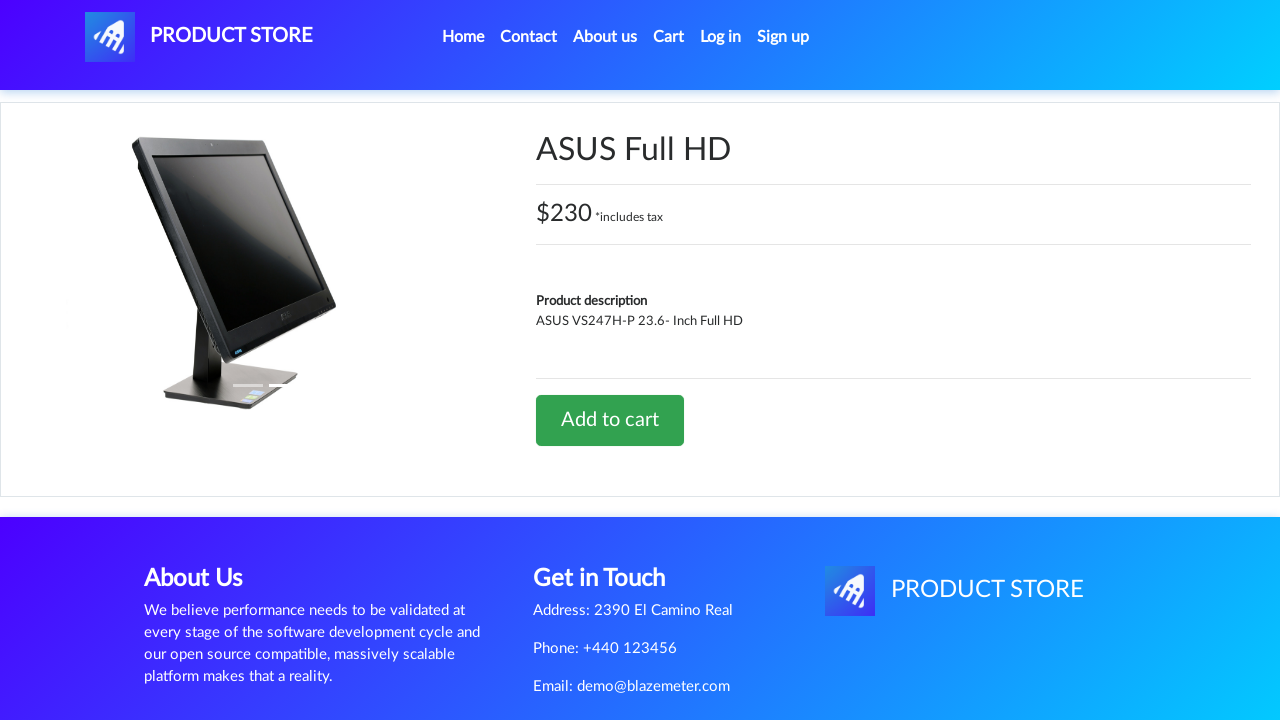

Waited for add to cart operation to complete
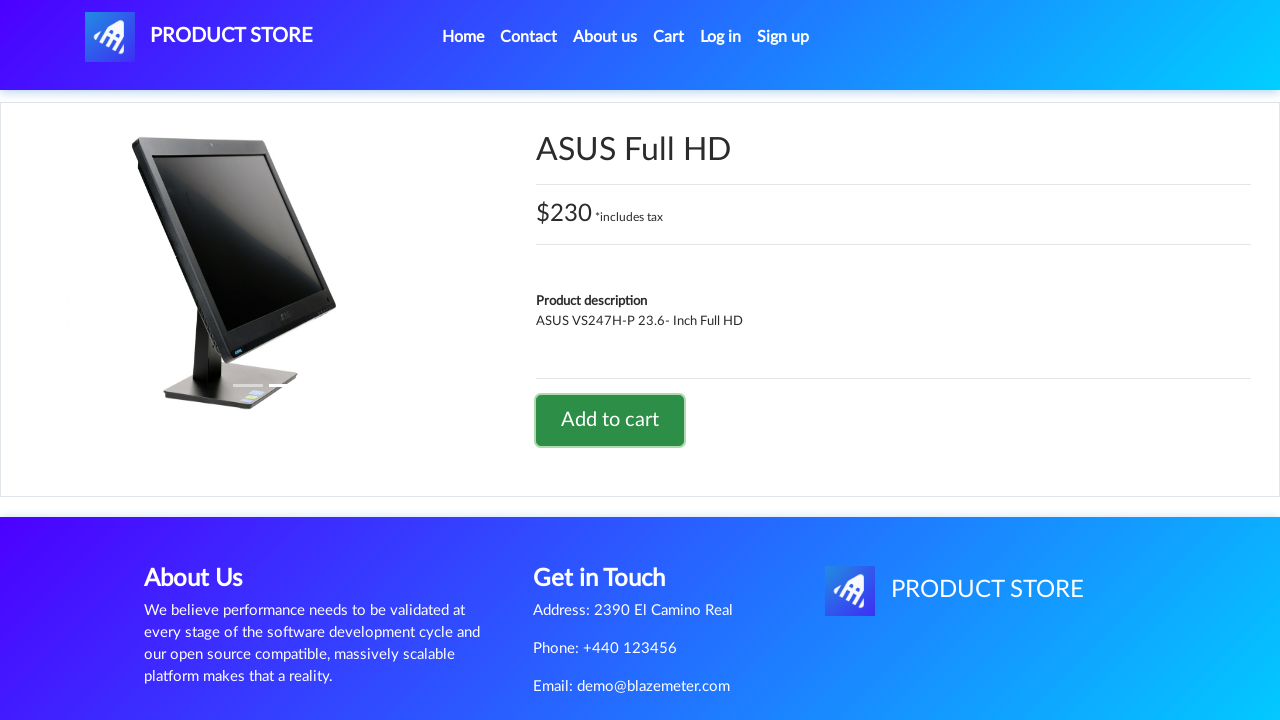

Clicked on cart icon to navigate to cart at (669, 37) on a#cartur
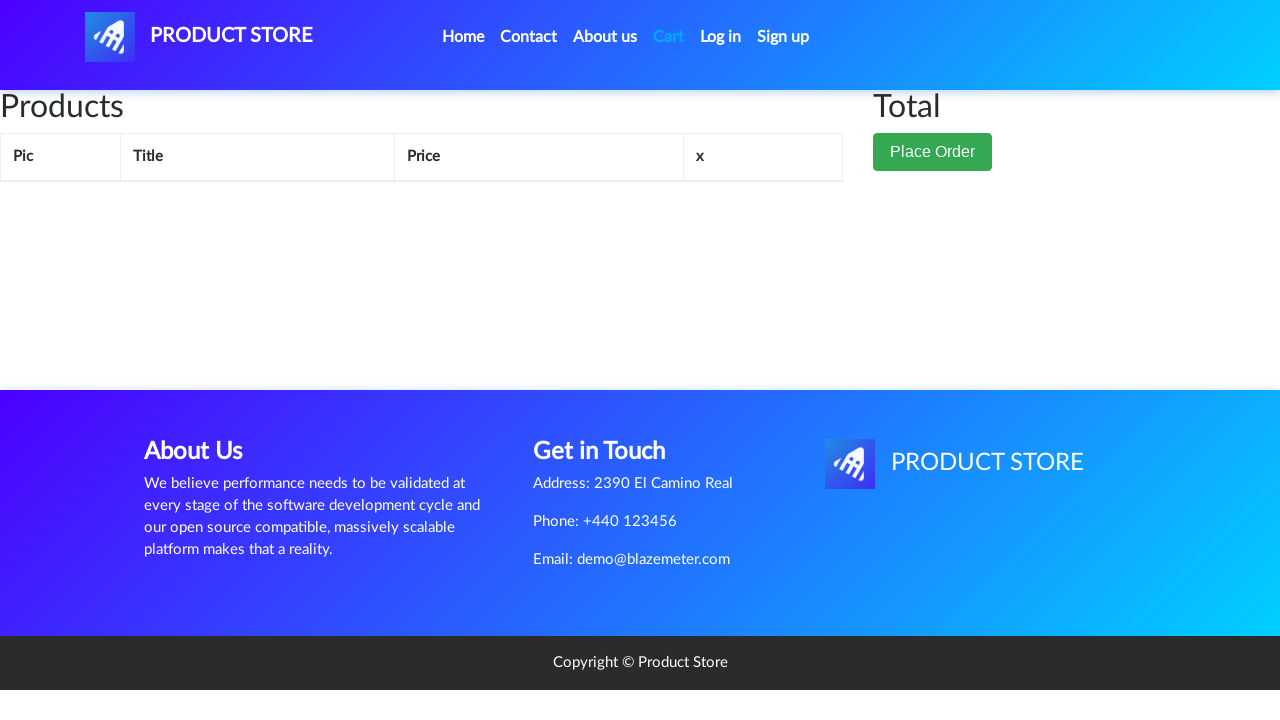

Waited for cart page to load
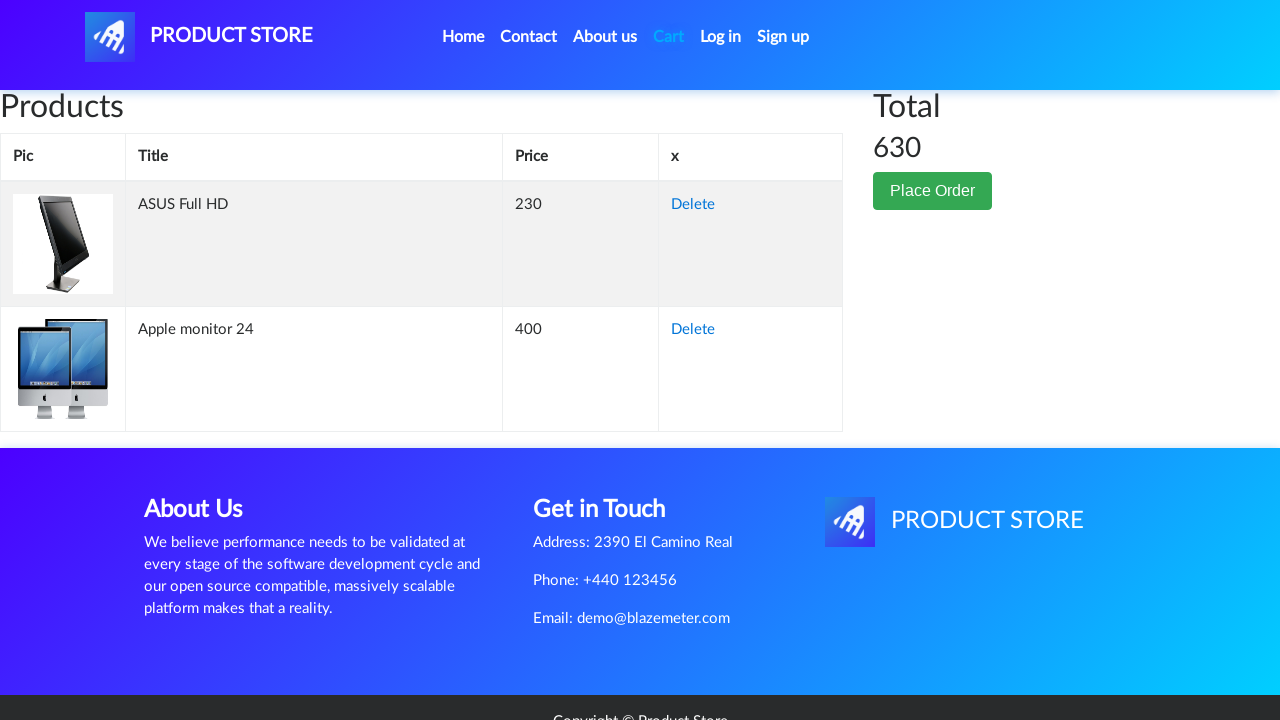

Verified ASUS Full HD product is displayed in cart
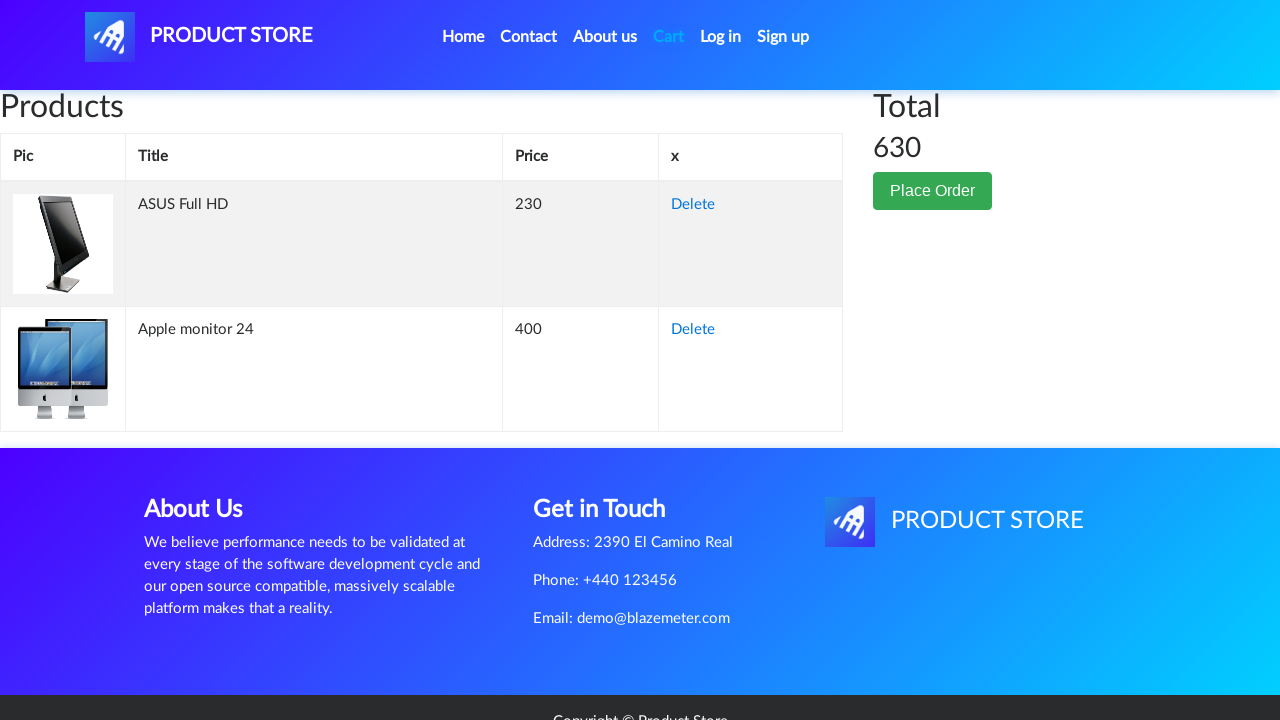

Verified Apple monitor 24 product is displayed in cart
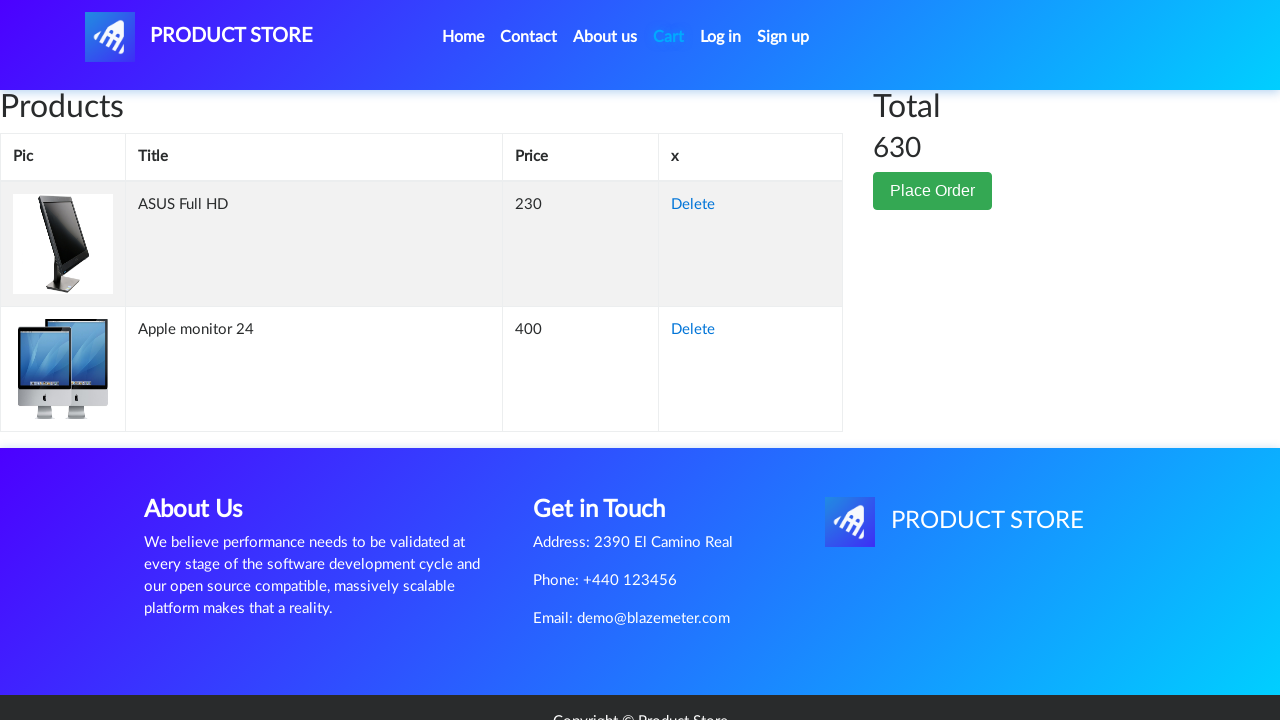

Clicked Place Order button at (933, 191) on button:has-text('Place Order')
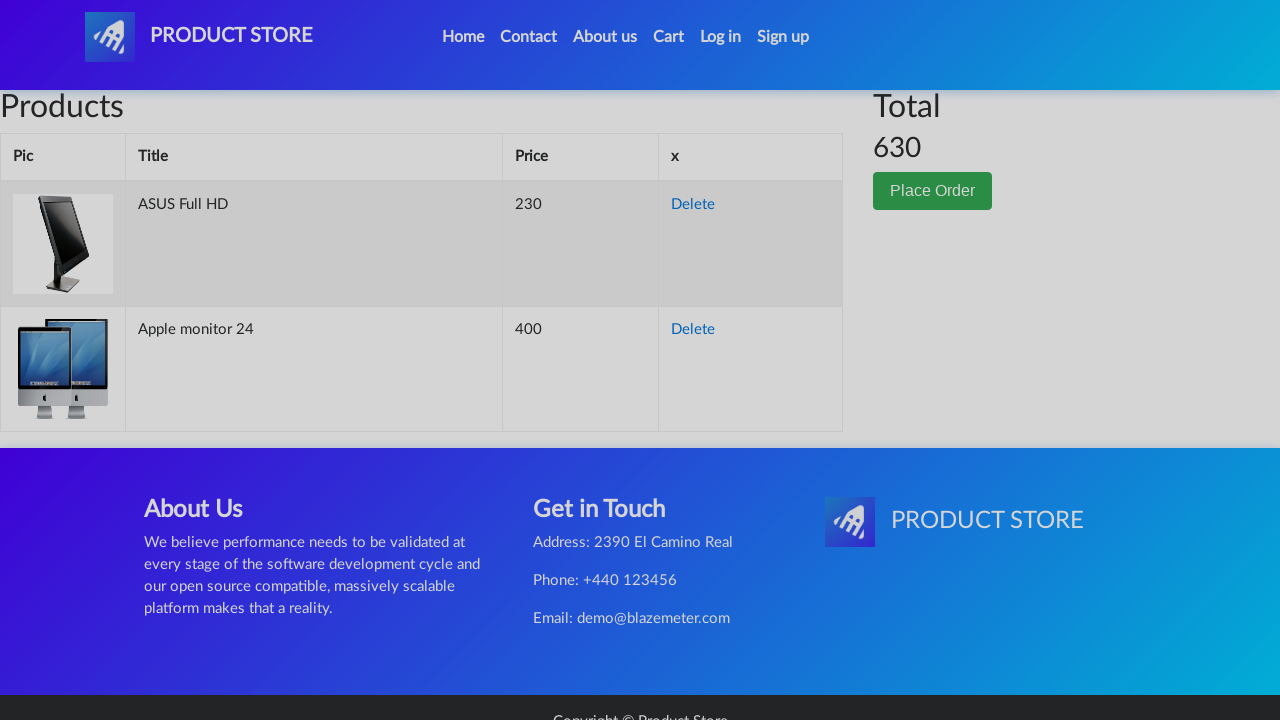

Order modal dialog appeared
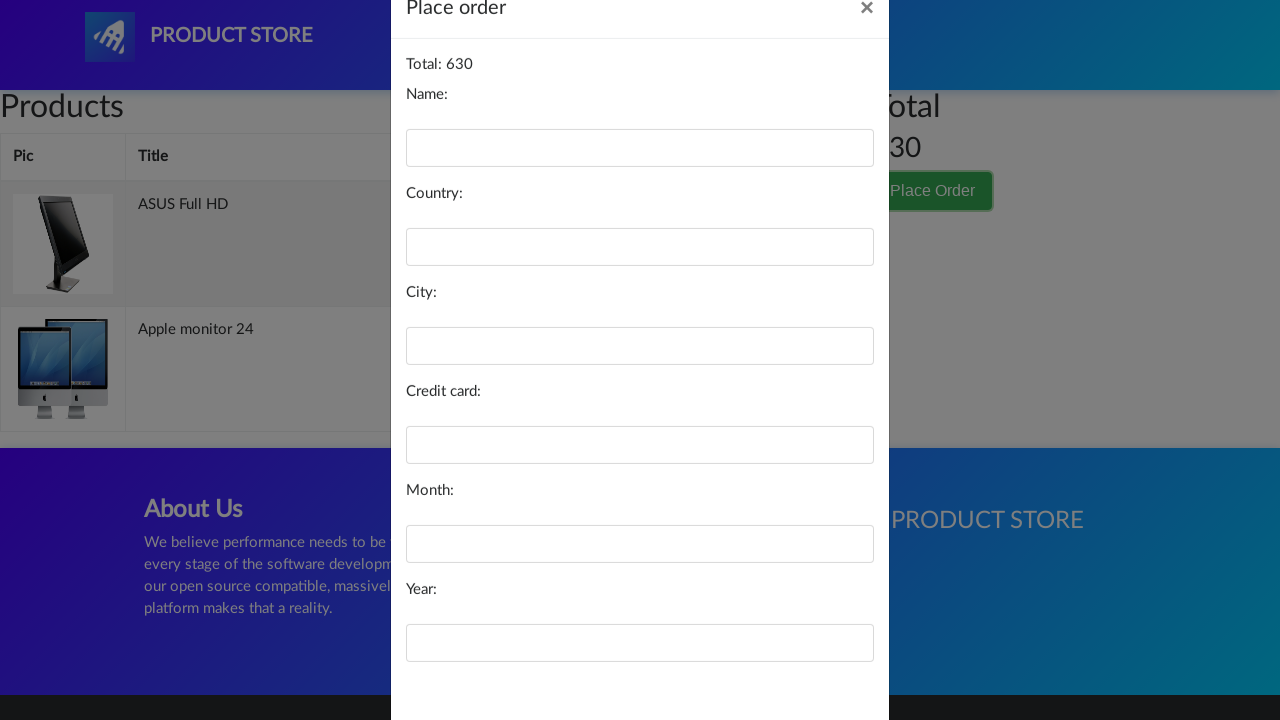

Filled name field with 'John Smith' on #name
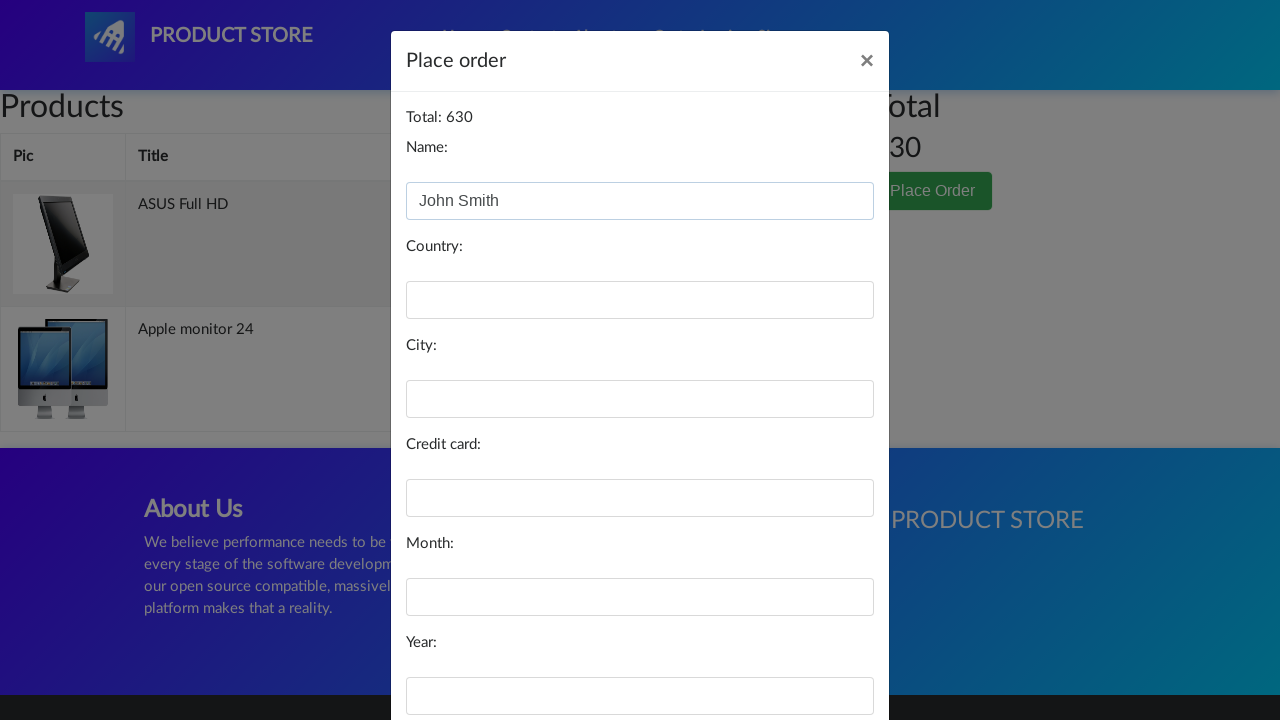

Filled country field with 'United States' on #country
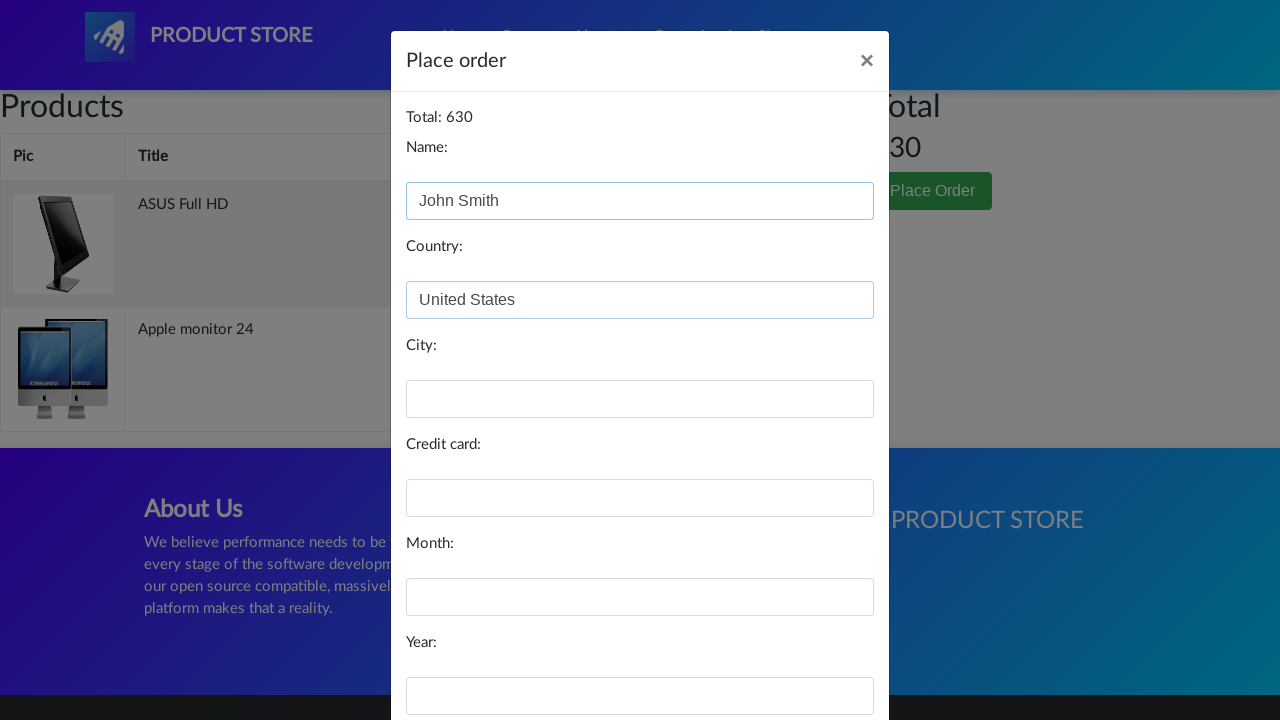

Filled city field with 'New York' on #city
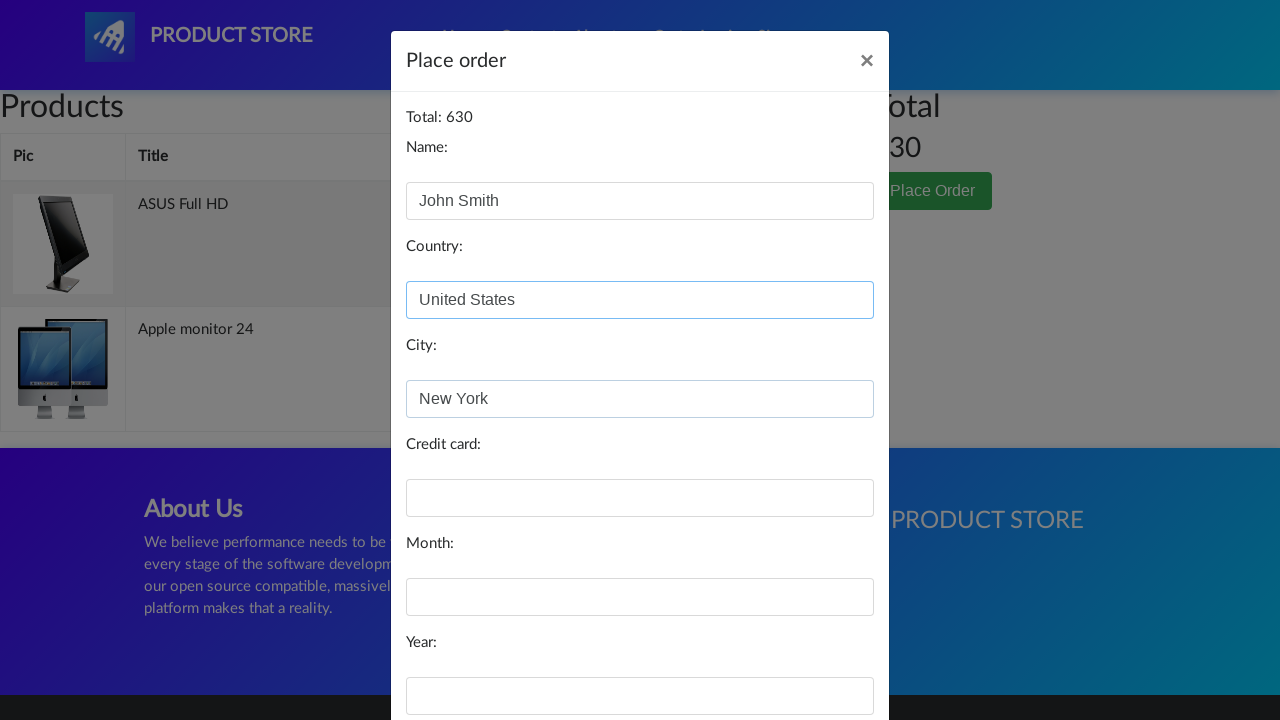

Filled card number field with test credit card on #card
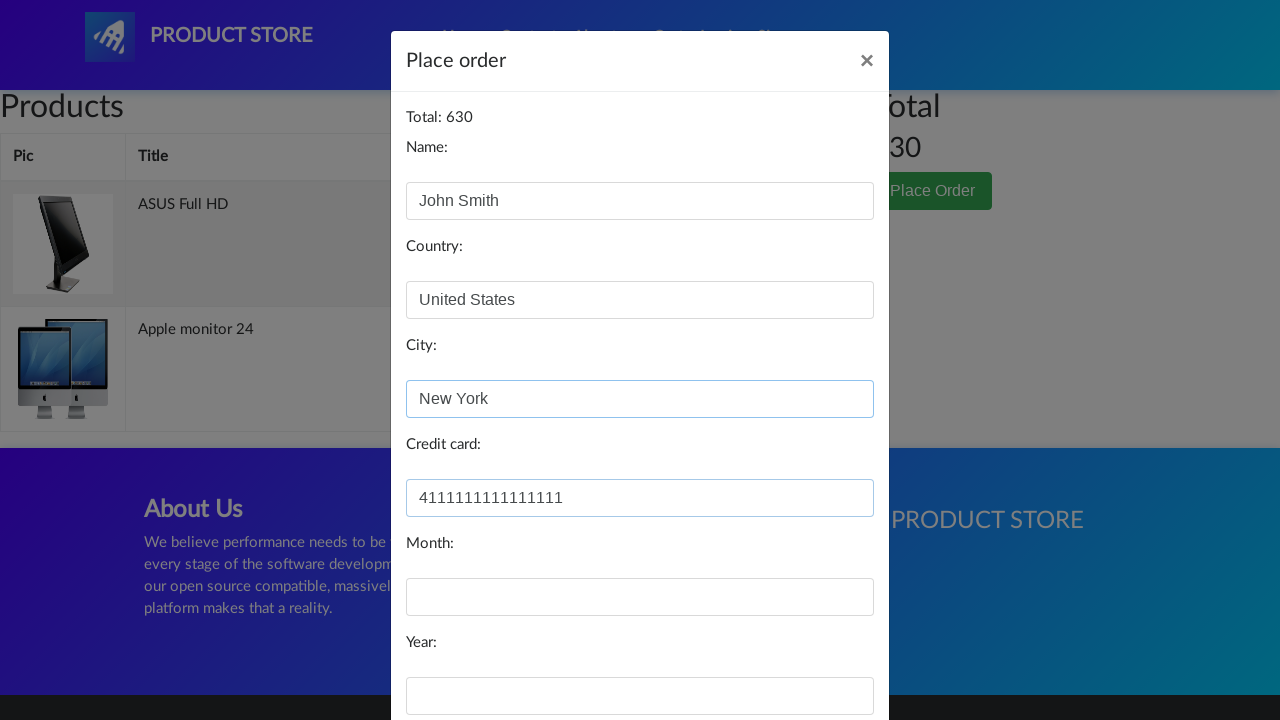

Filled expiry month field with '12' on #month
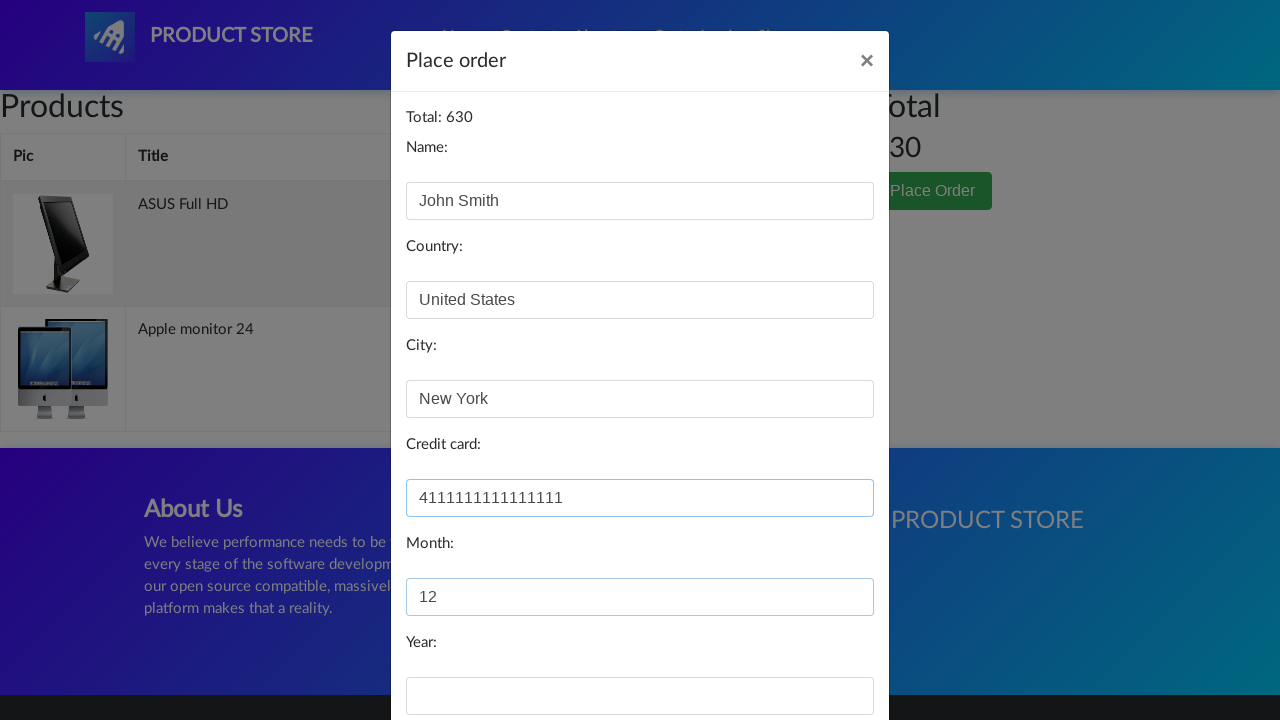

Filled expiry year field with '2025' on #year
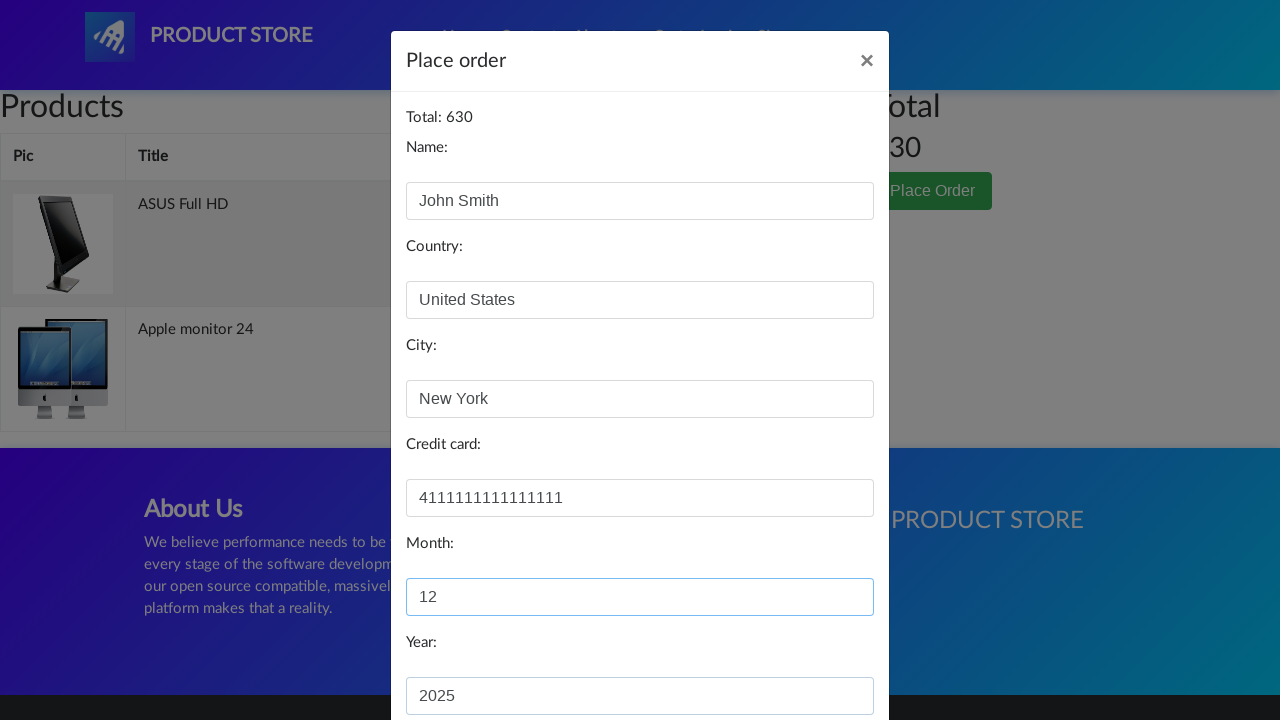

Clicked Purchase button to complete order at (823, 655) on button:has-text('Purchase')
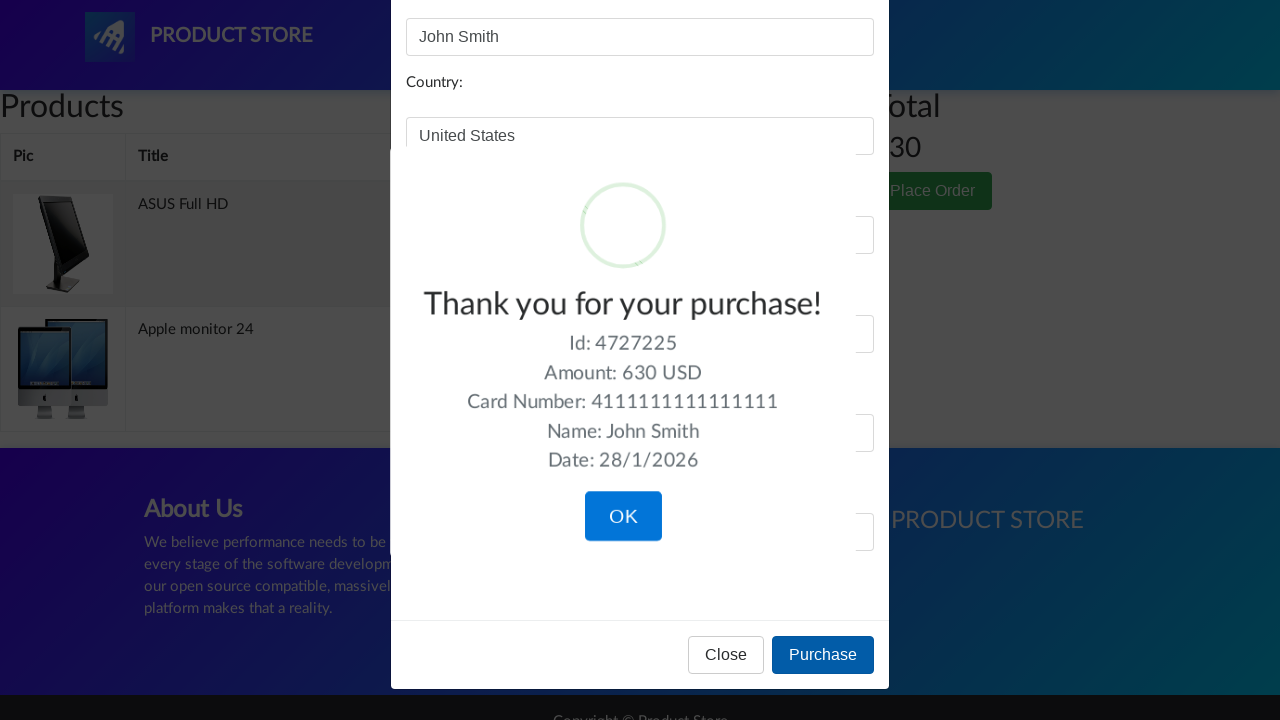

Order completed successfully - thank you message displayed
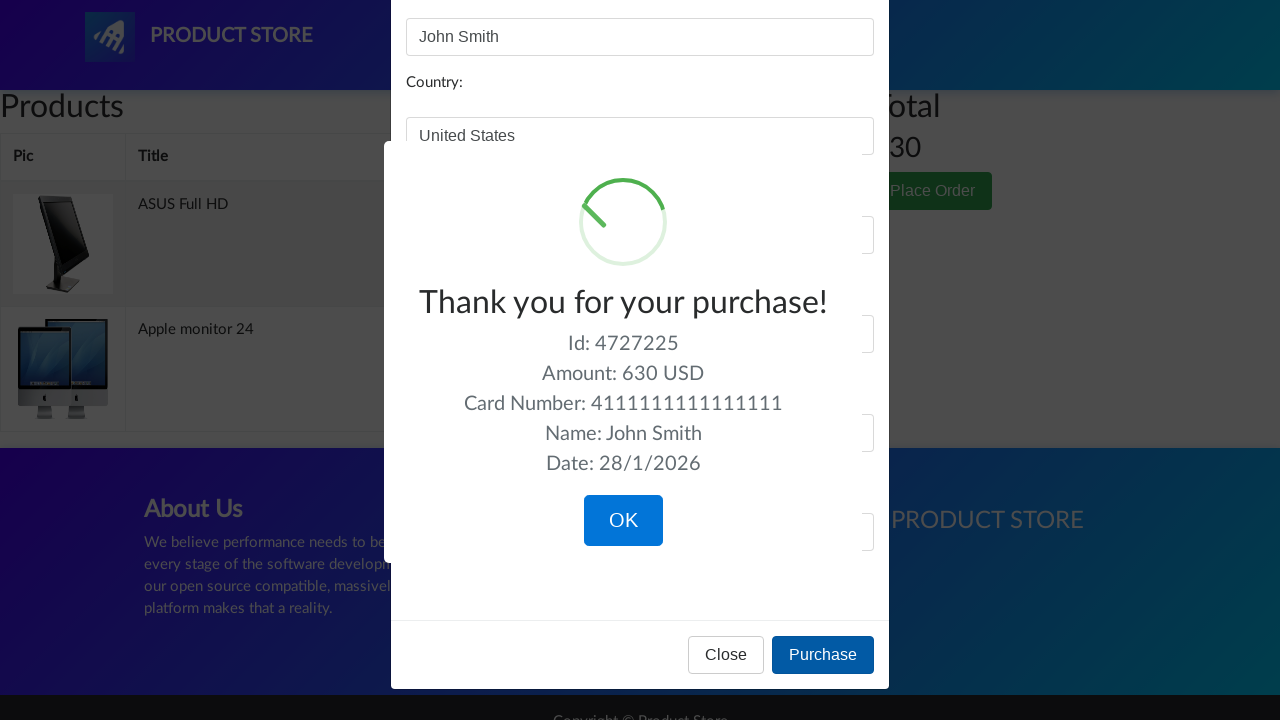

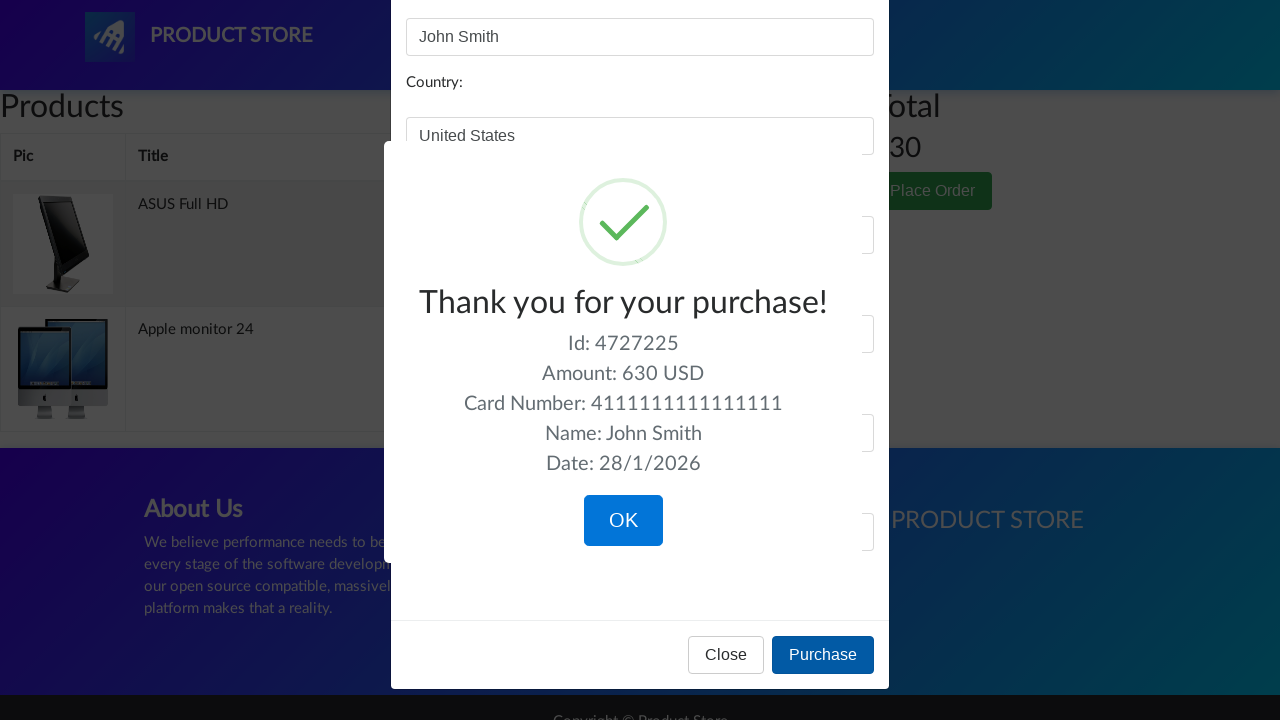